Tests hover functionality by hovering over an avatar image and verifying that additional user information caption becomes visible

Starting URL: http://the-internet.herokuapp.com/hovers

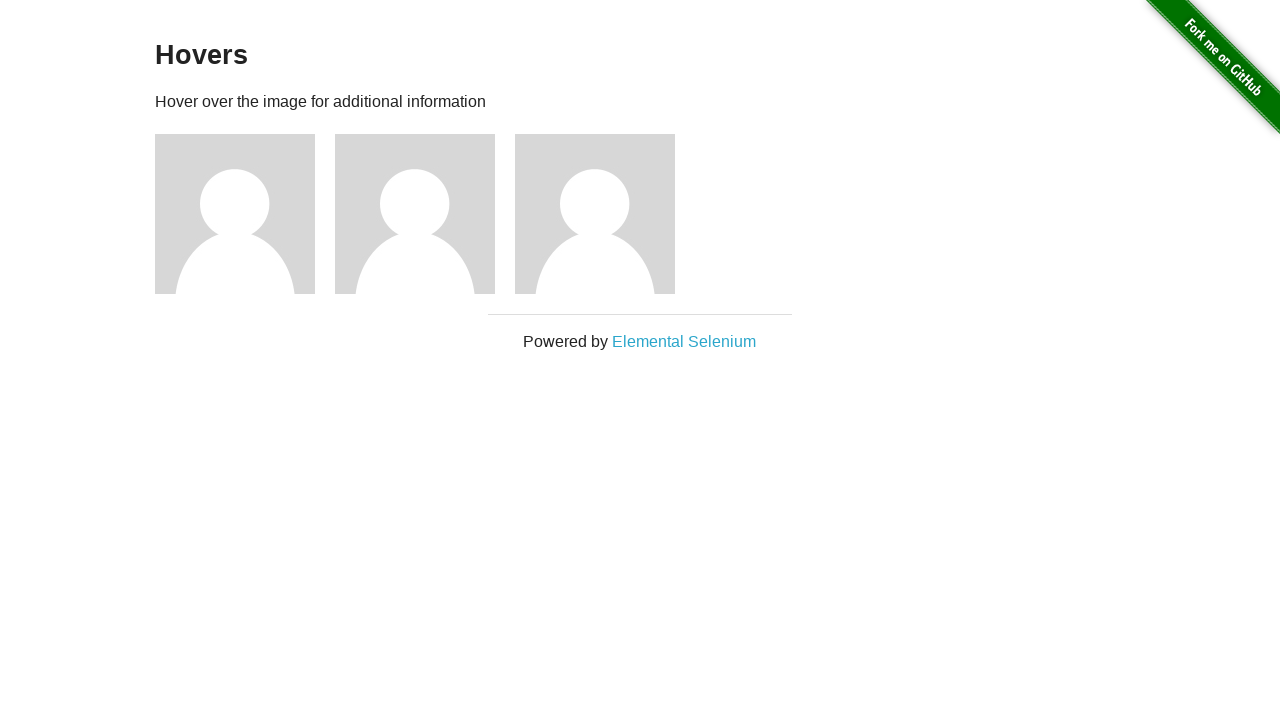

Located the first avatar figure element
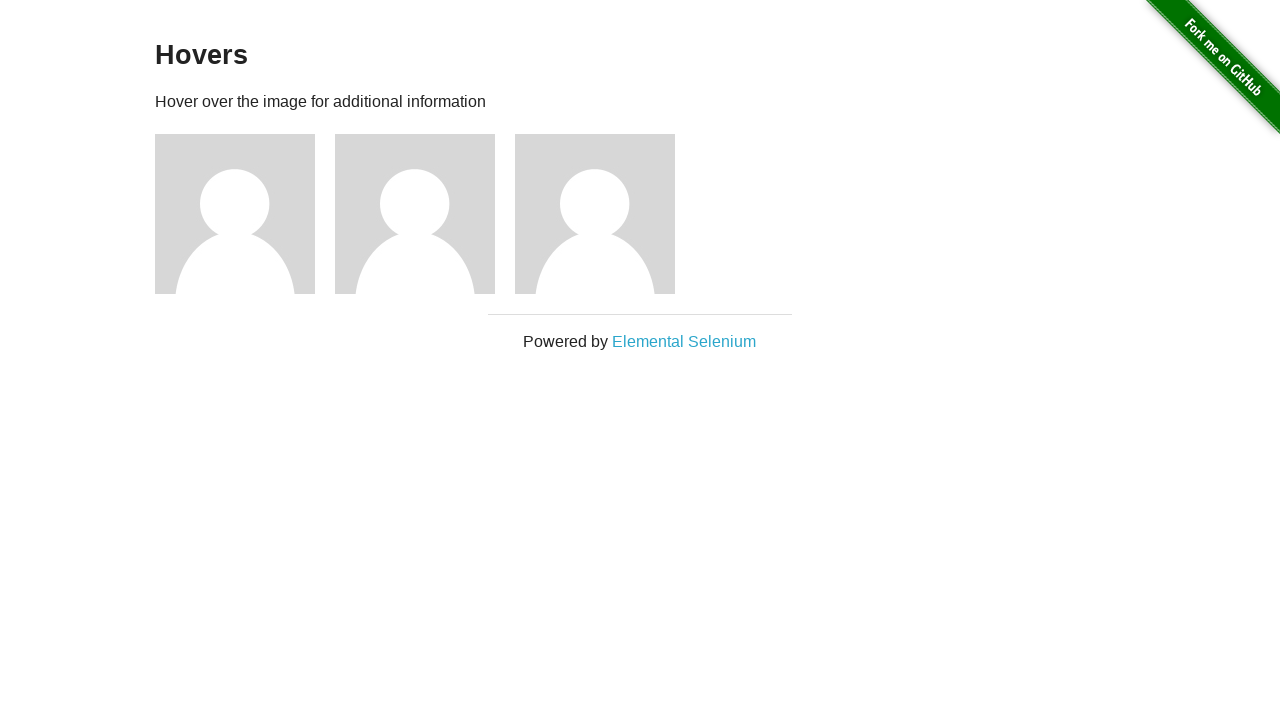

Hovered over the avatar image at (245, 214) on .figure >> nth=0
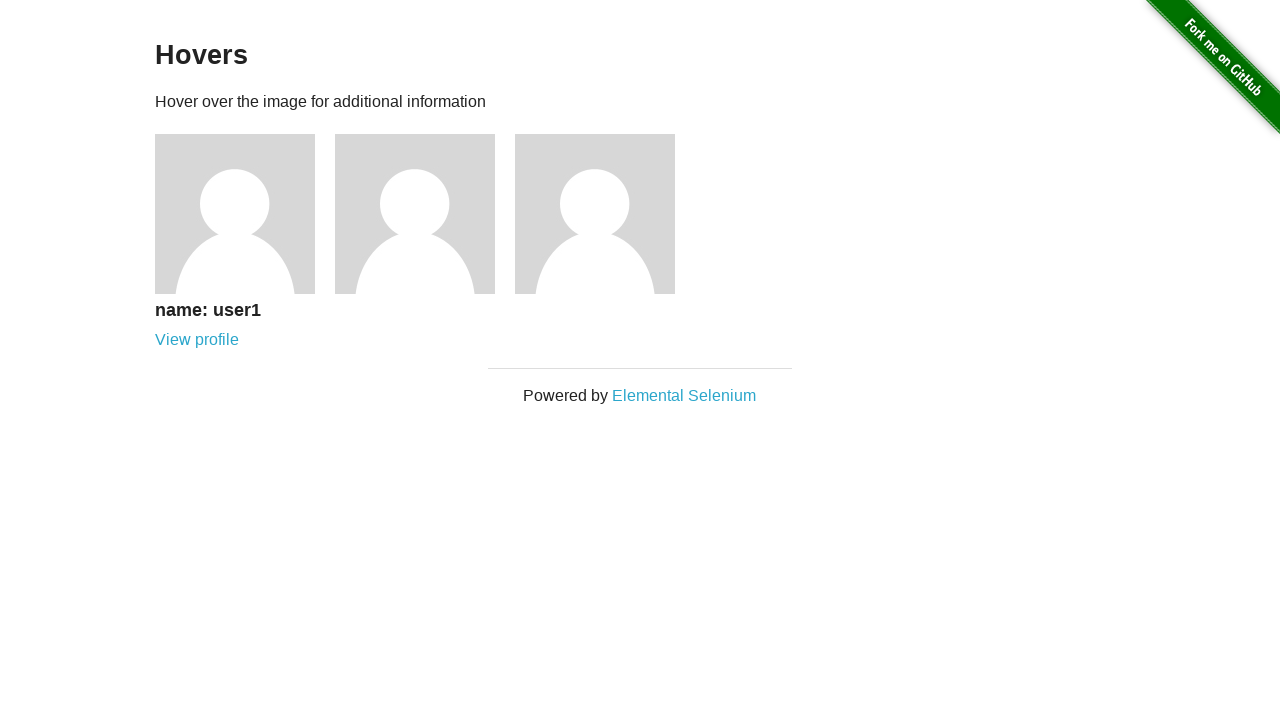

Located the avatar caption element
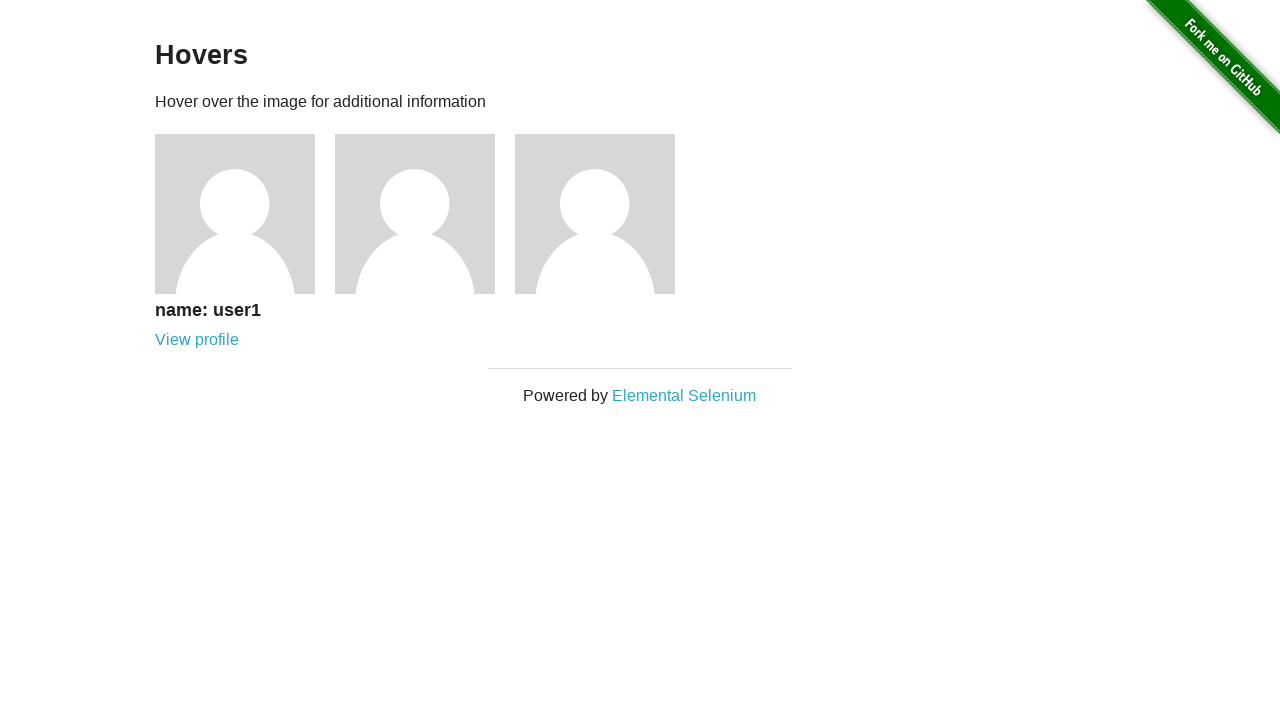

Verified that the user information caption is visible
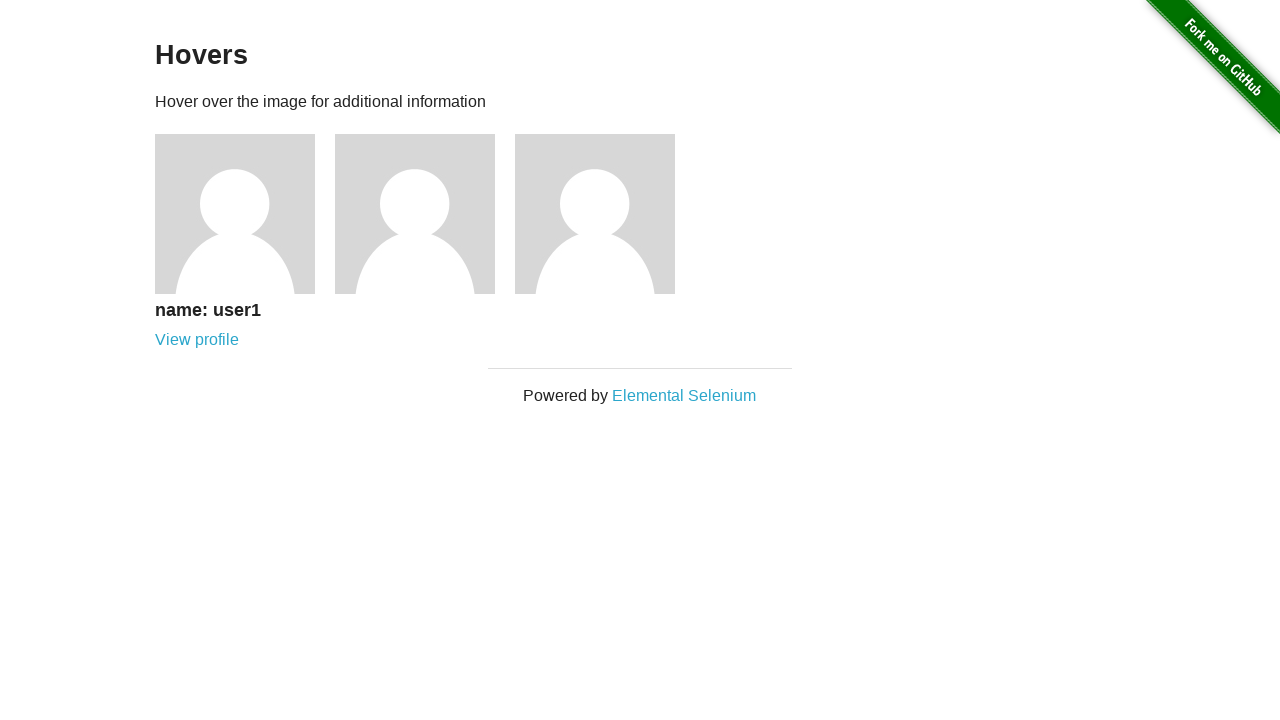

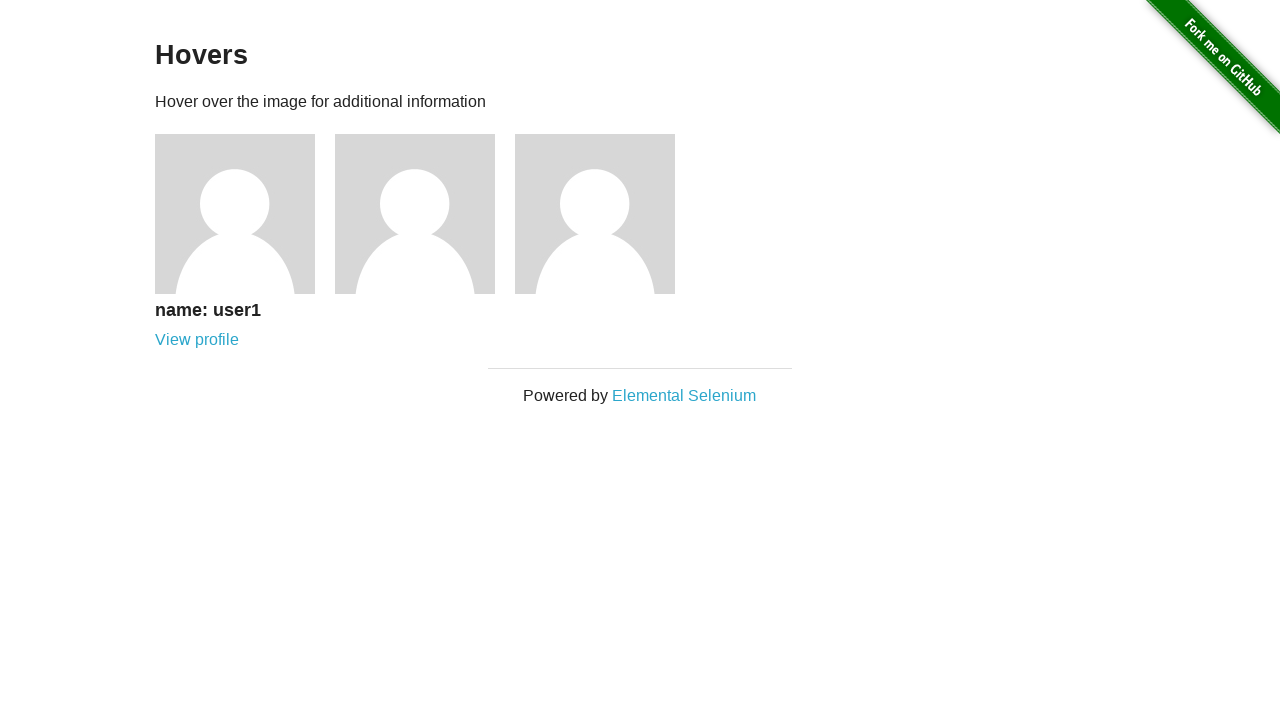